Navigates to ymt.com homepage, clicks on the "hangqing" (market quotes) link, and waits for the new page to load with h3 elements visible.

Starting URL: https://www.ymt.com/

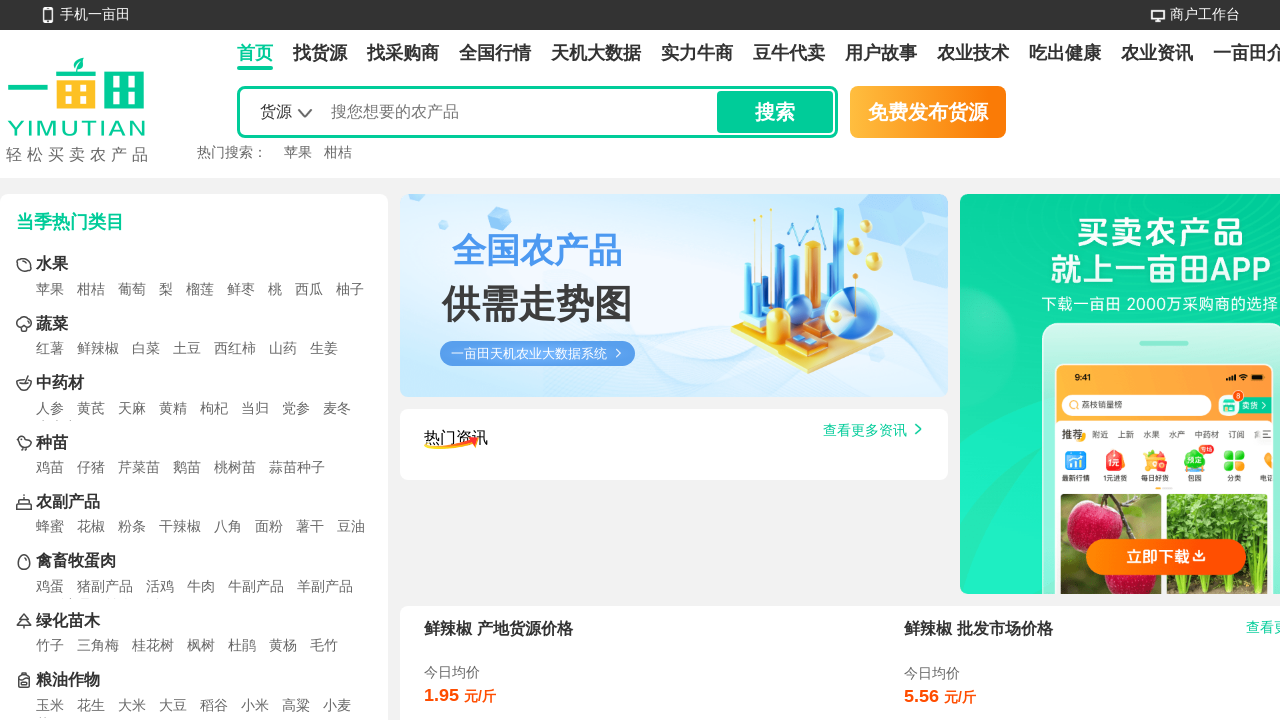

Waited for page to load with domcontentloaded state
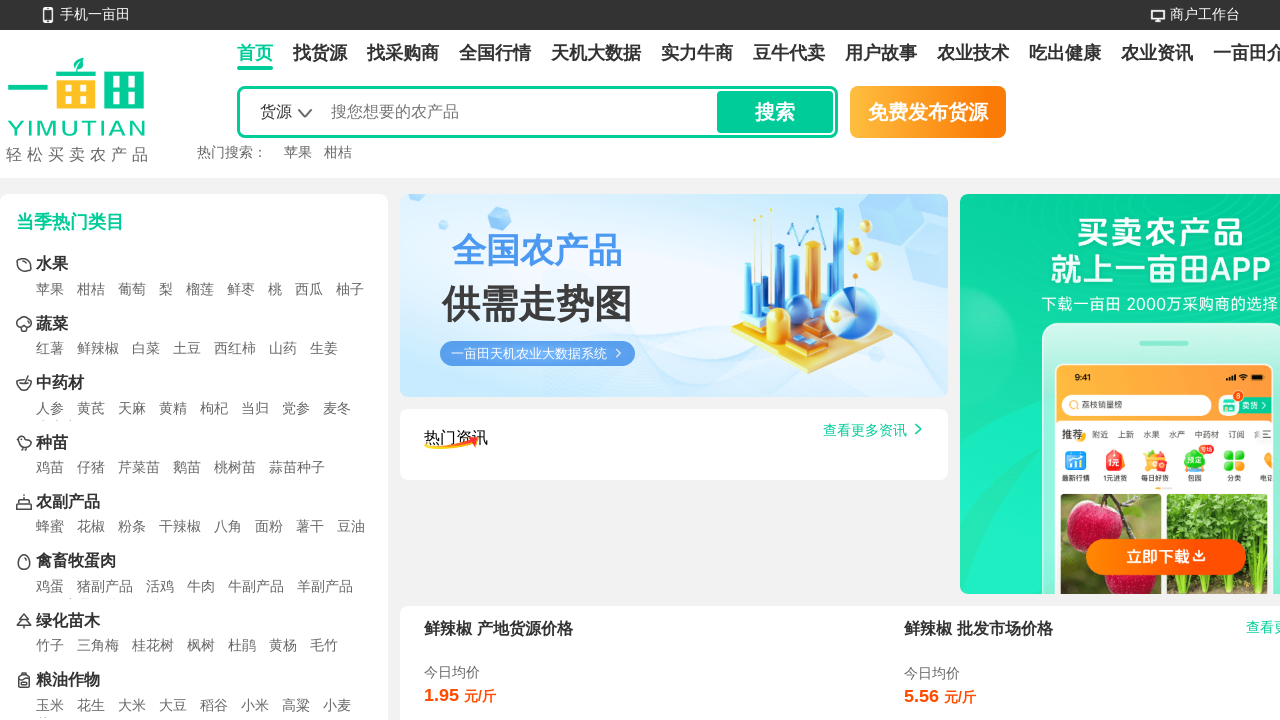

Clicked on the 'hangqing' (market quotes) link at (495, 54) on a[href="/hangqing"]
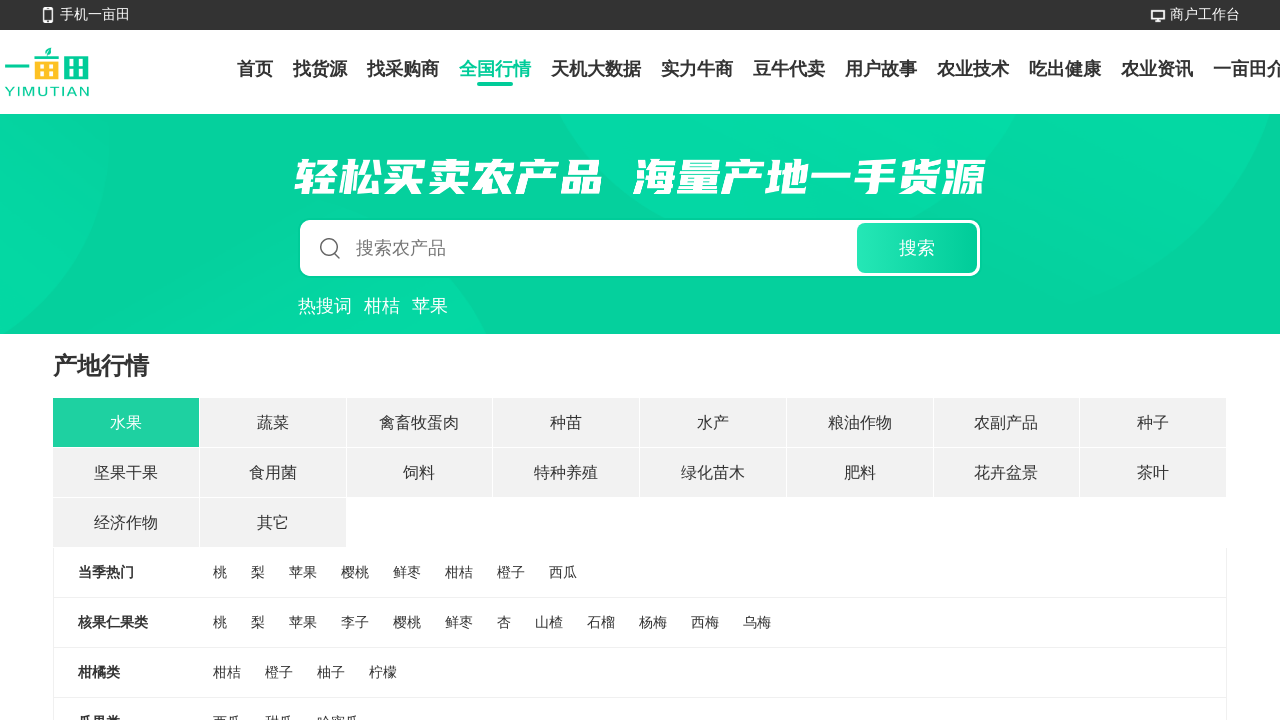

Waited for h3 elements to appear on the new page
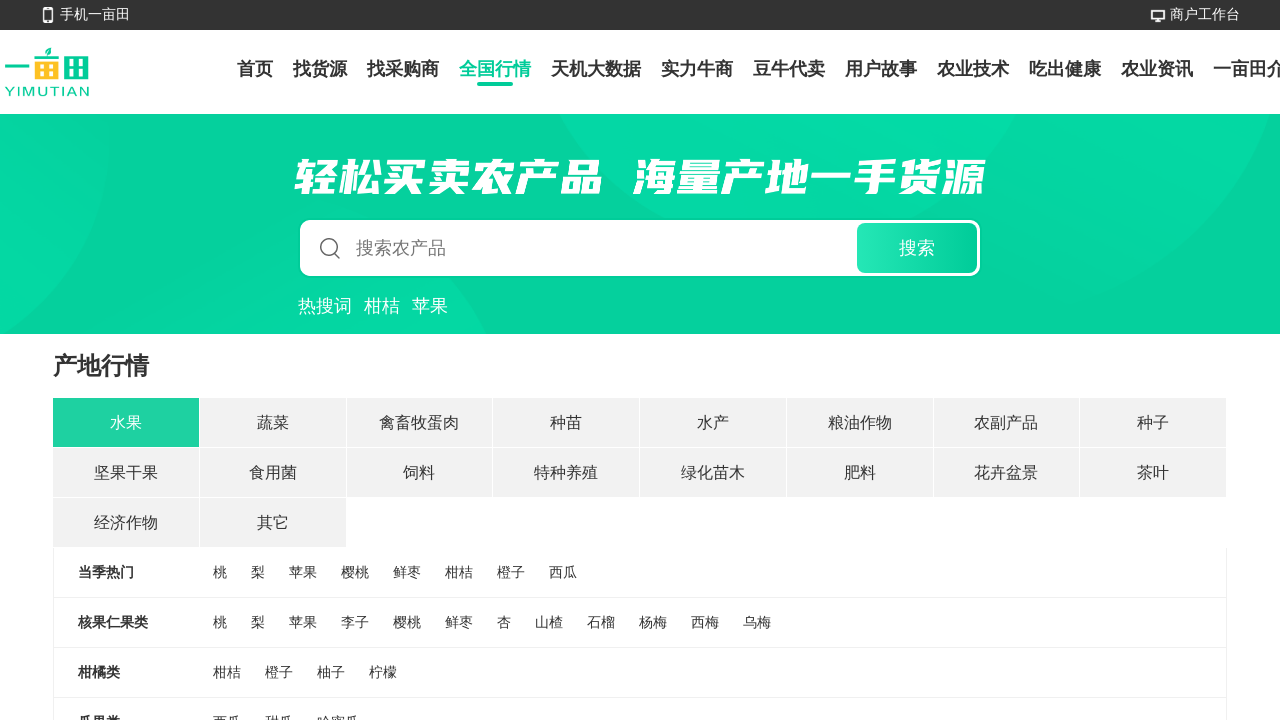

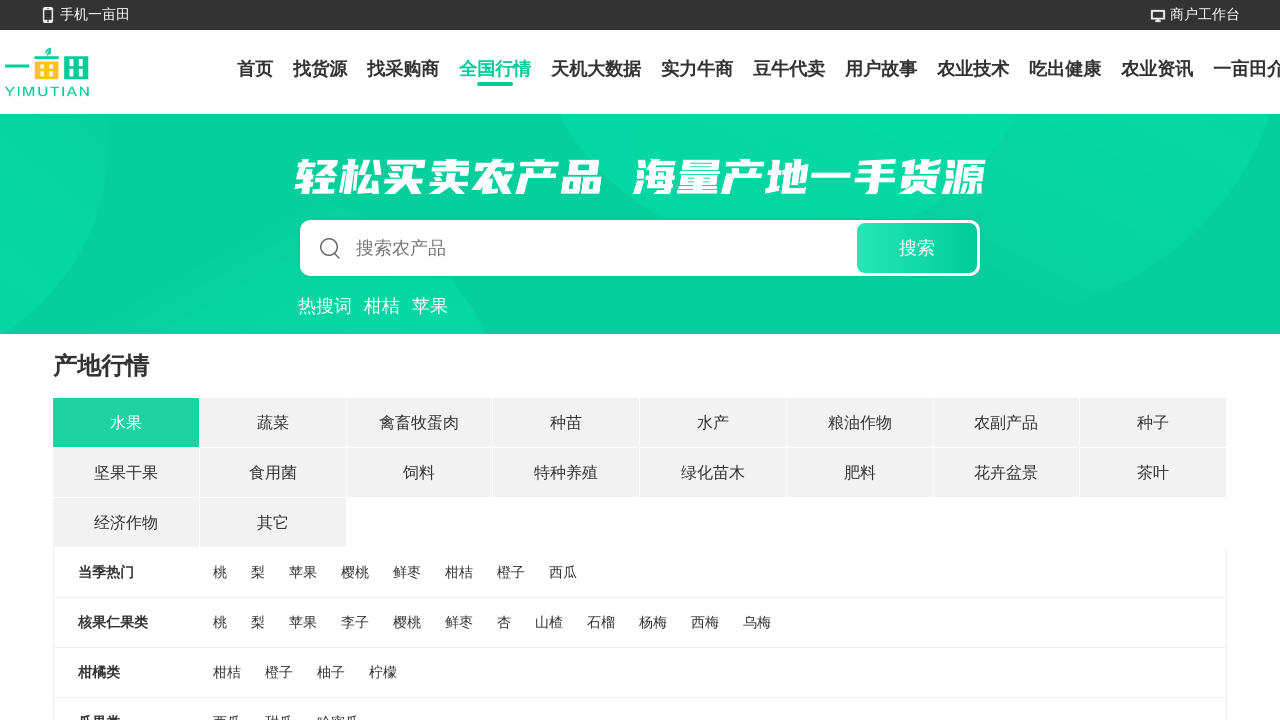